Navigates to Apple India website and scrolls down the page by 3000 pixels to view content below the fold

Starting URL: https://www.apple.com/in/

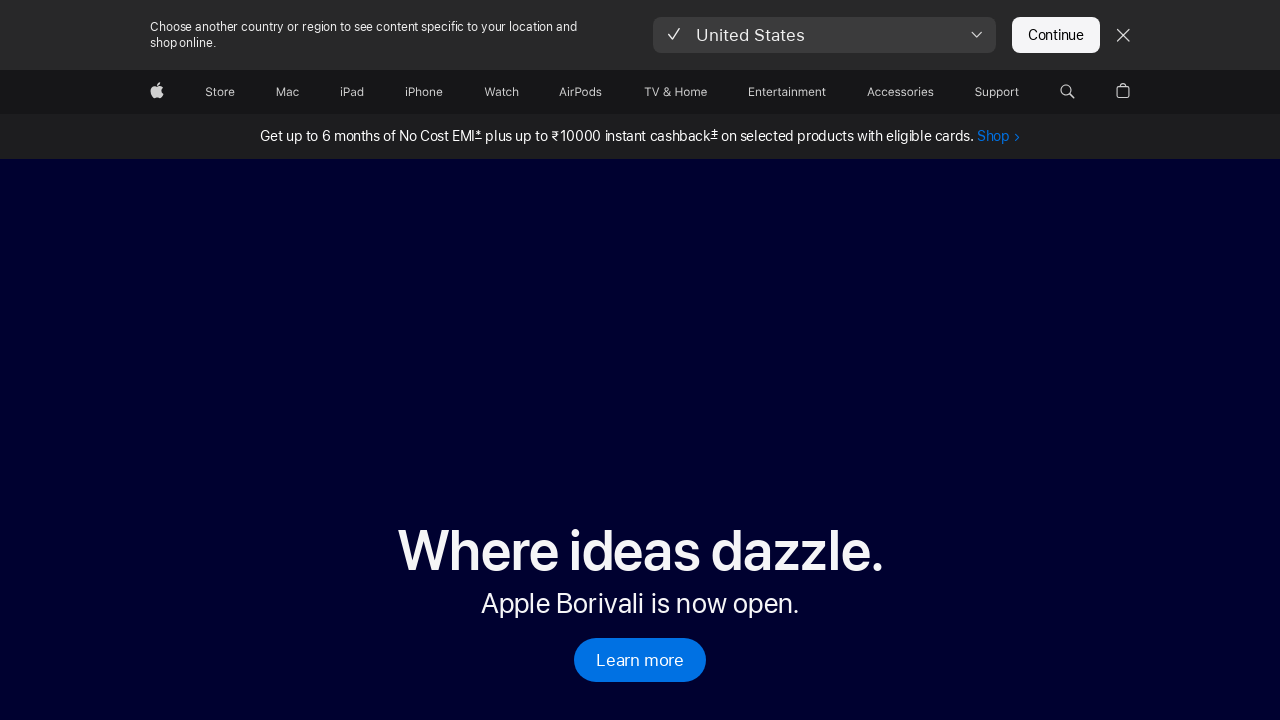

Navigated to Apple India website
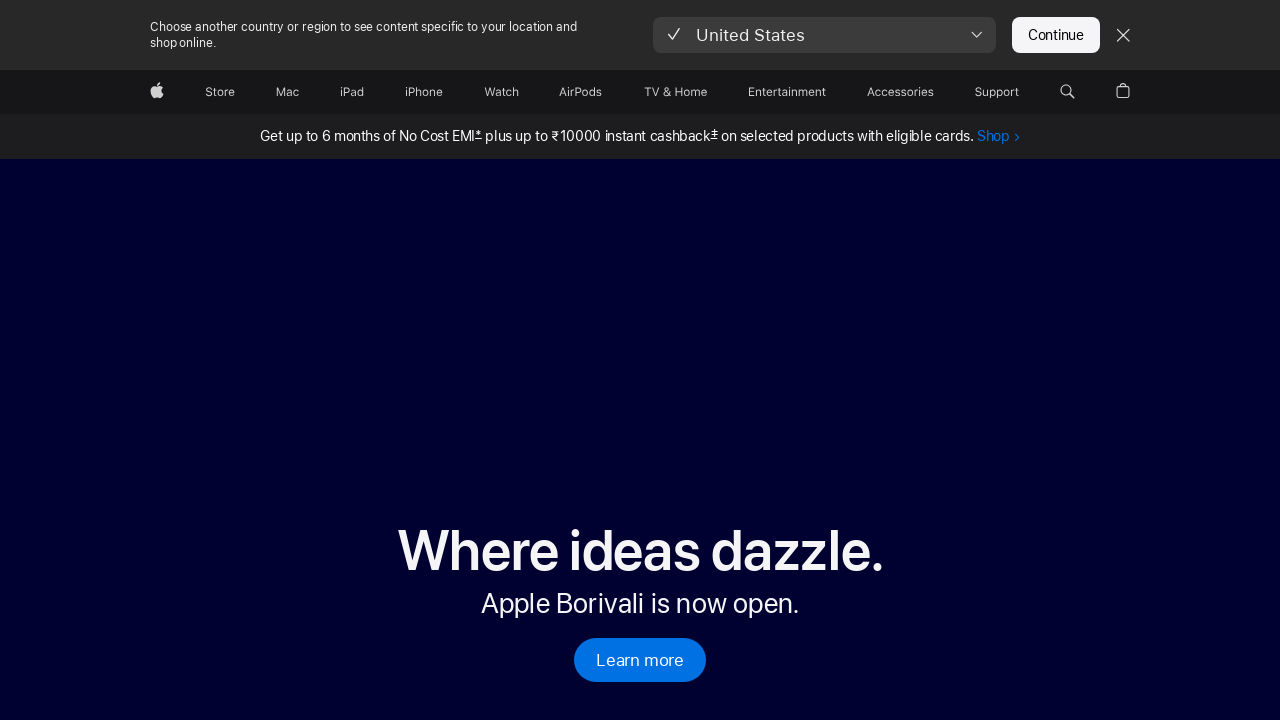

Scrolled down the page by 3000 pixels to view content below the fold
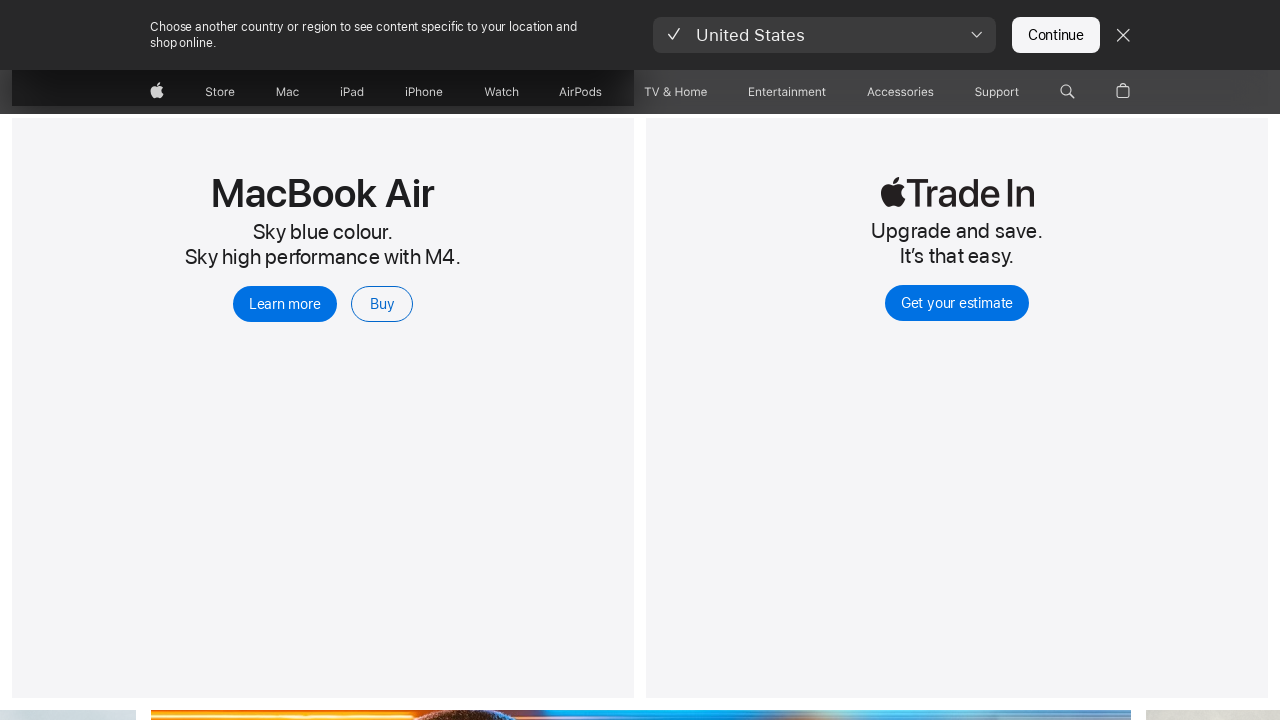

Waited for scroll animation and content to load
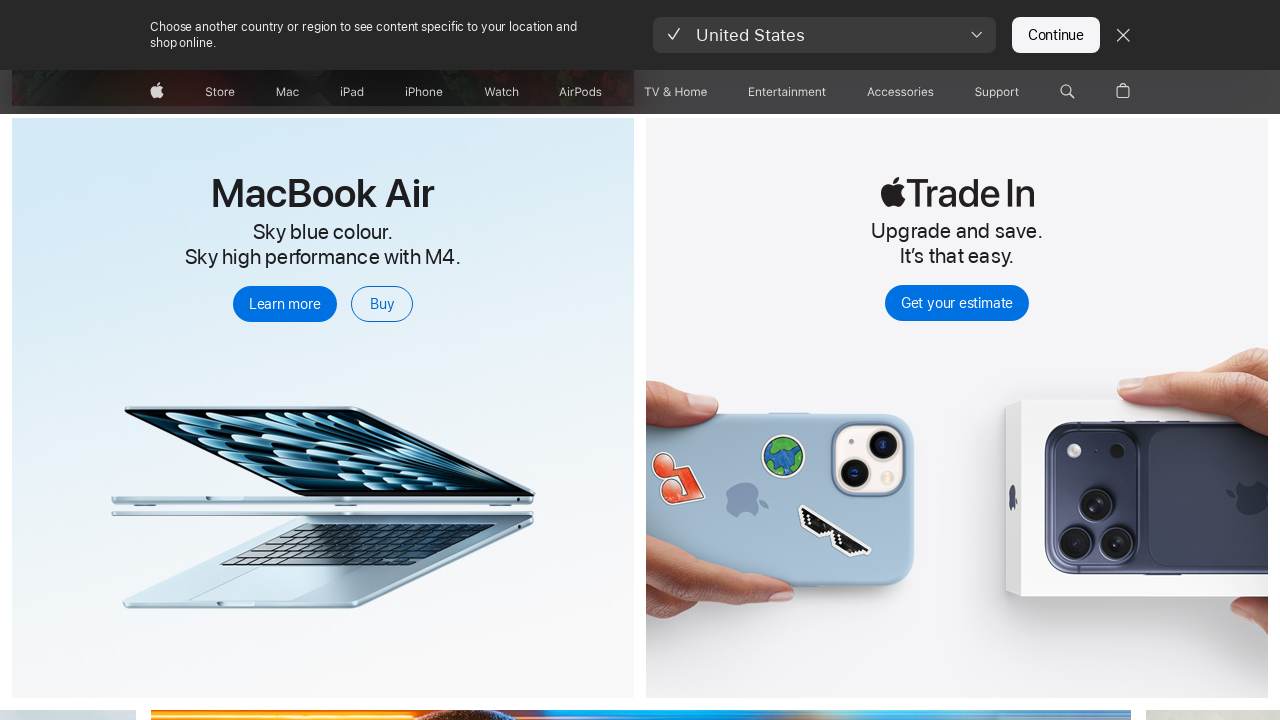

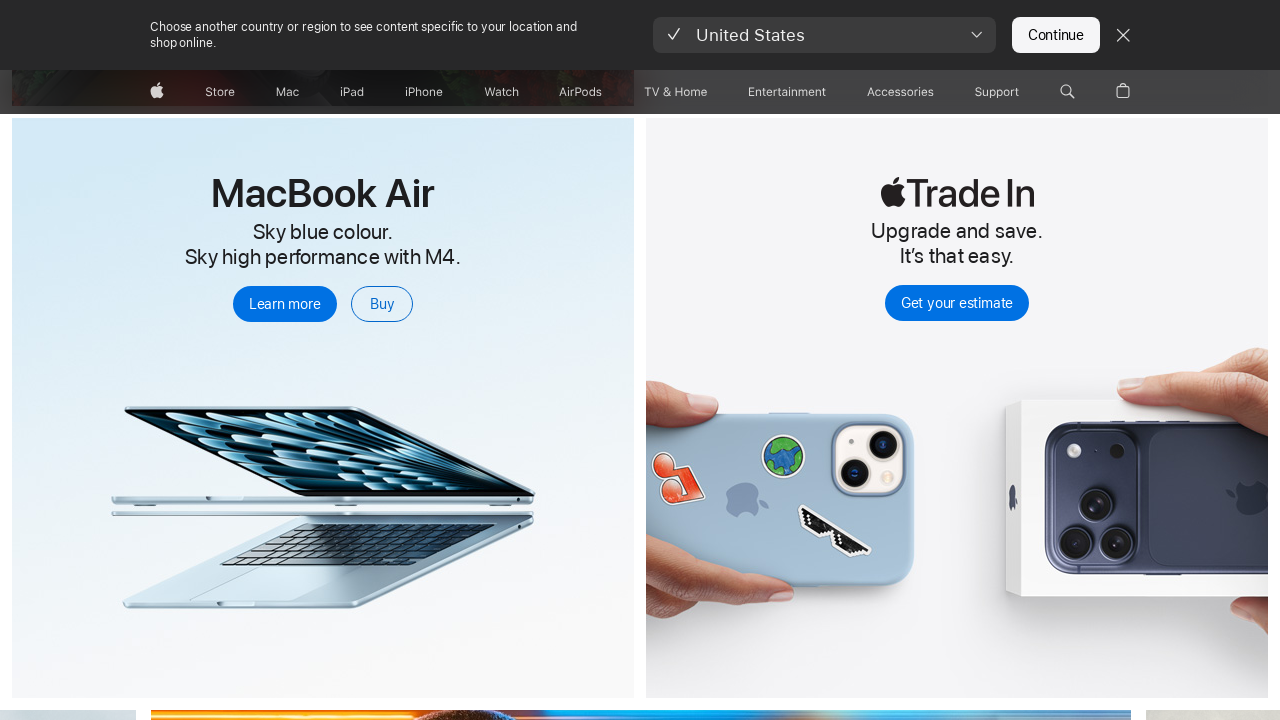